Tests a registration form by filling in the first name, last name, and email fields in the first block, then submitting and verifying the success message appears.

Starting URL: http://suninjuly.github.io/registration1.html

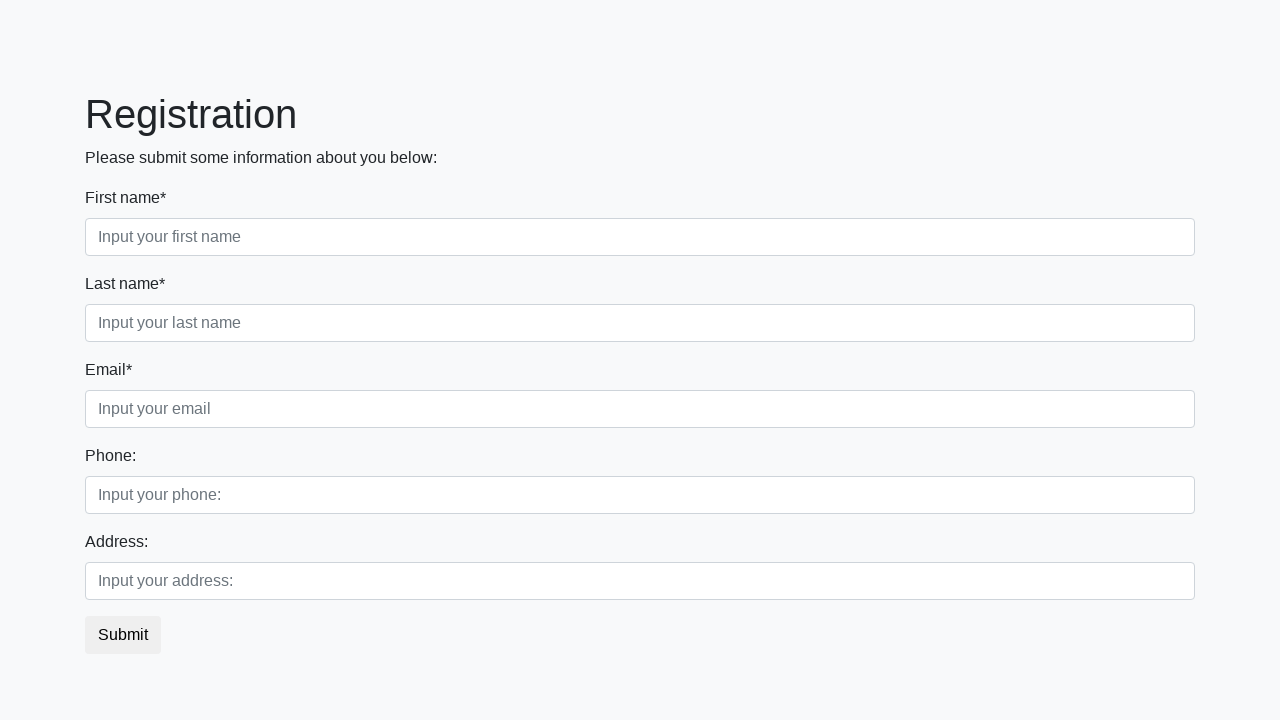

Filled first name field with 'Jonathan' on .first_block .first
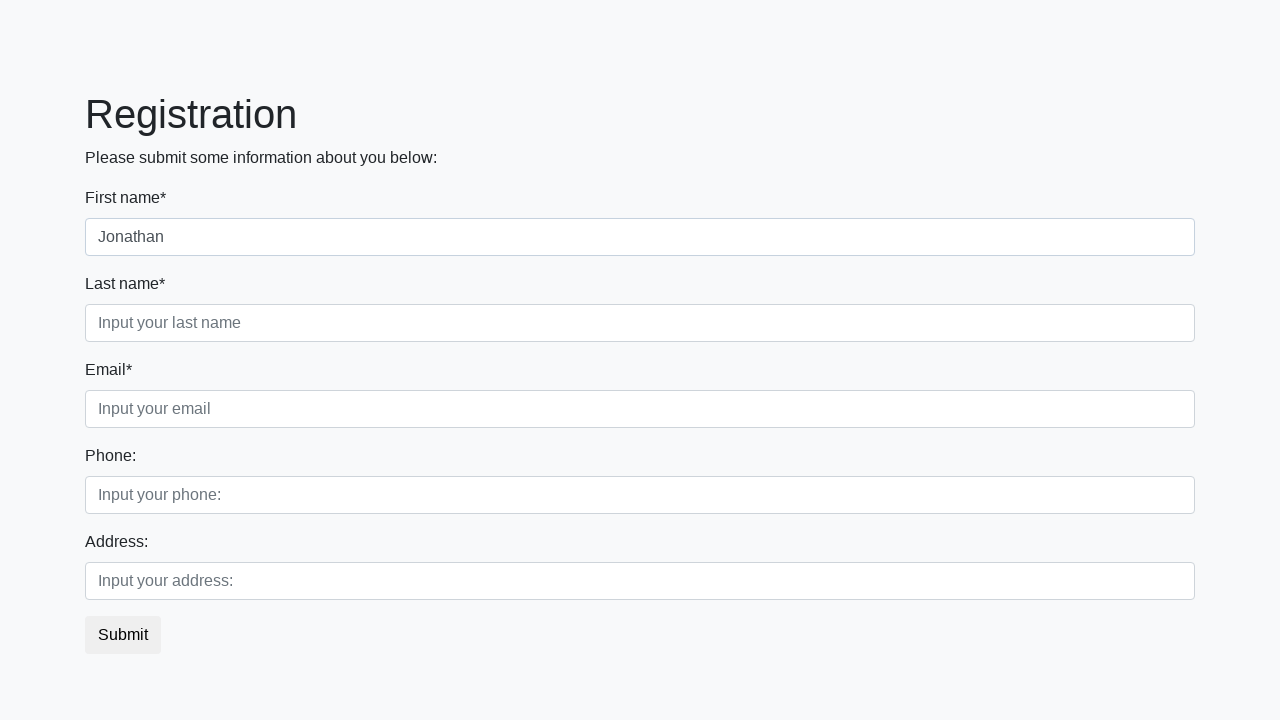

Filled last name field with 'Peterson' on .first_block .second
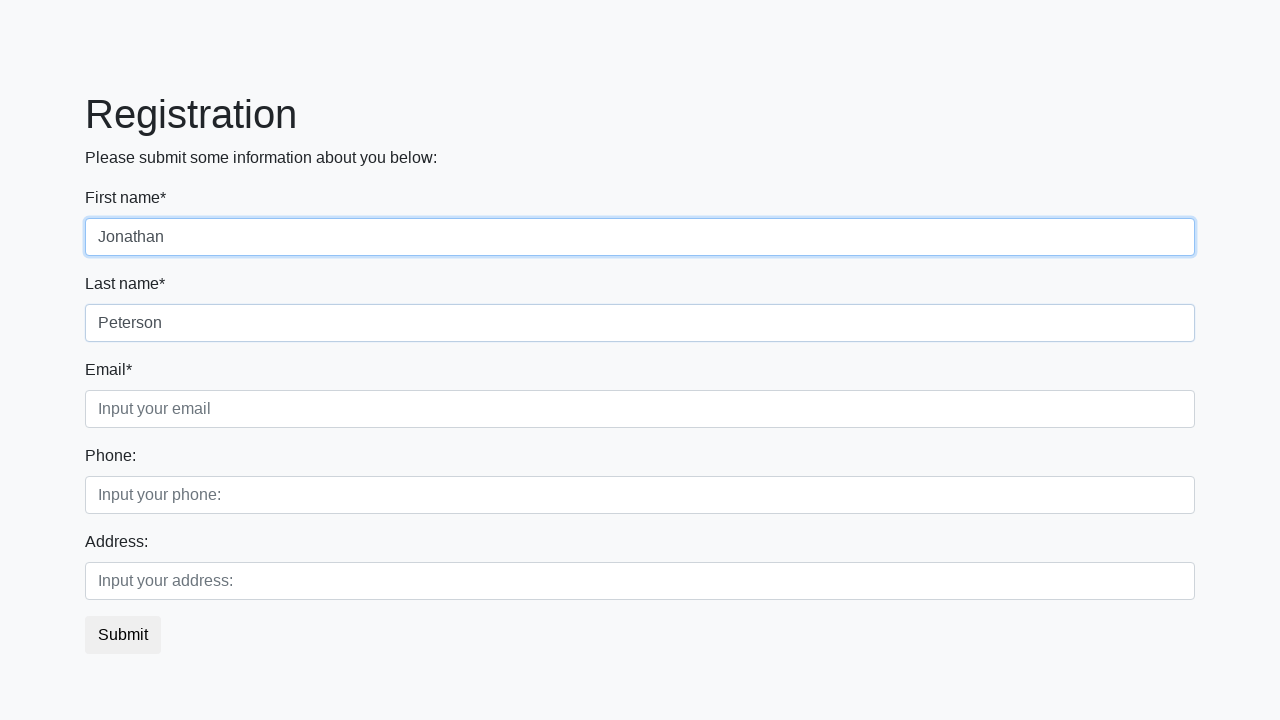

Filled email field with 'jonathan.peterson@example.com' on .first_block .third
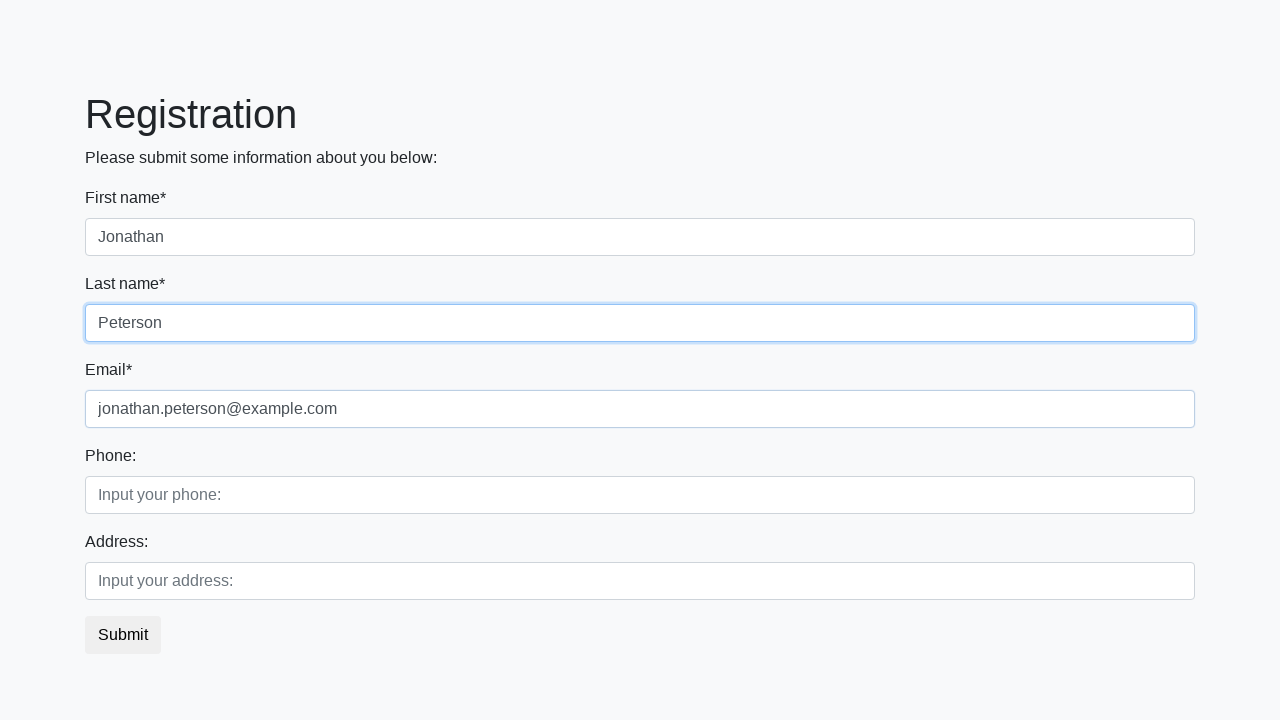

Clicked submit button at (123, 635) on button.btn
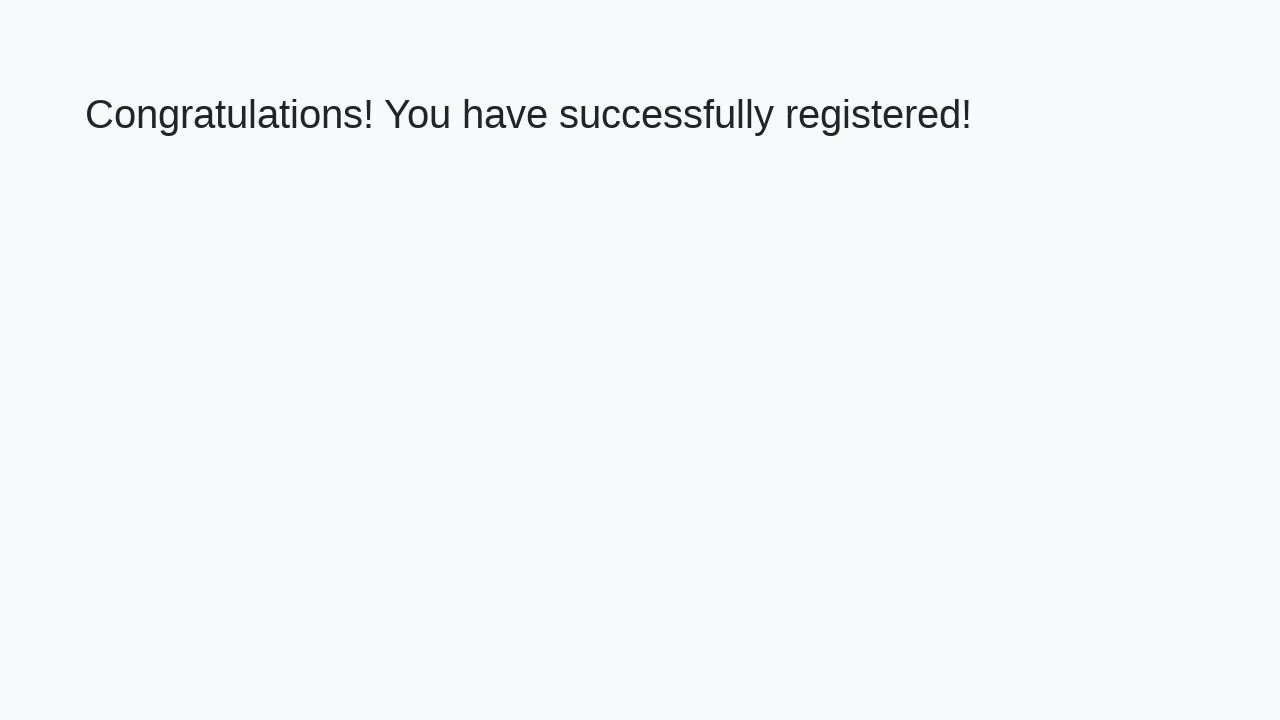

Success message appeared - registration form submitted successfully
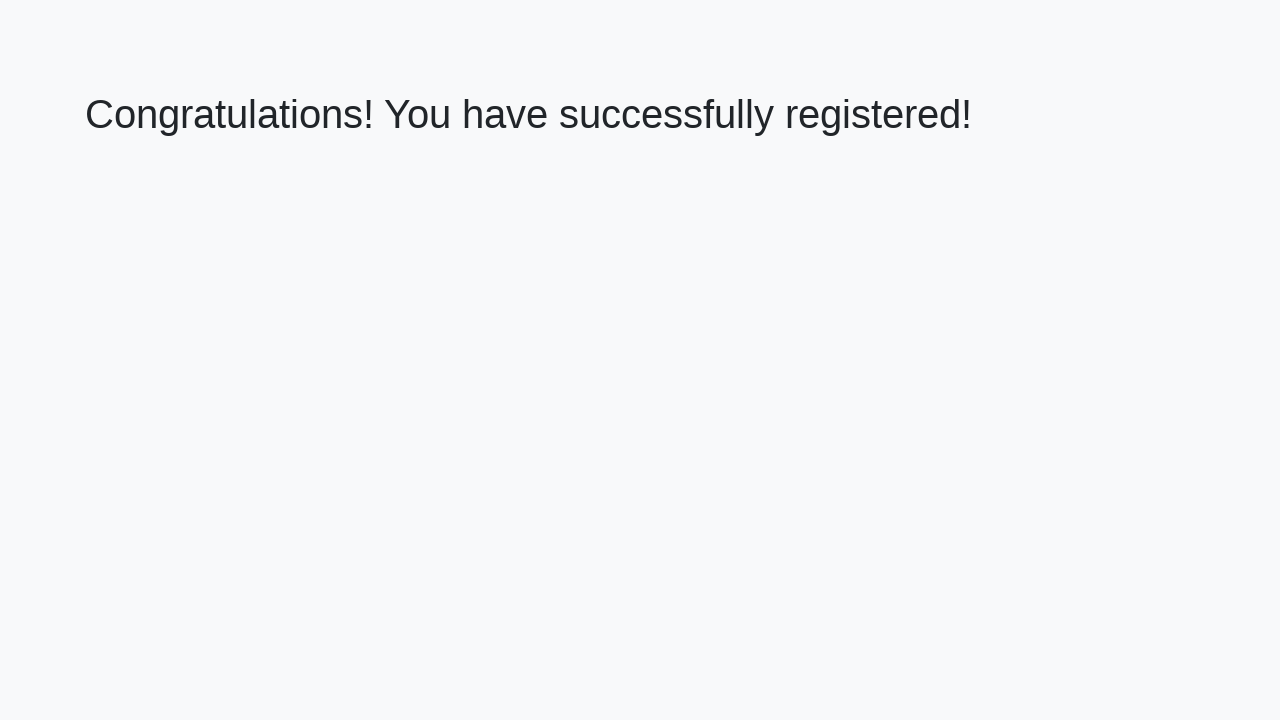

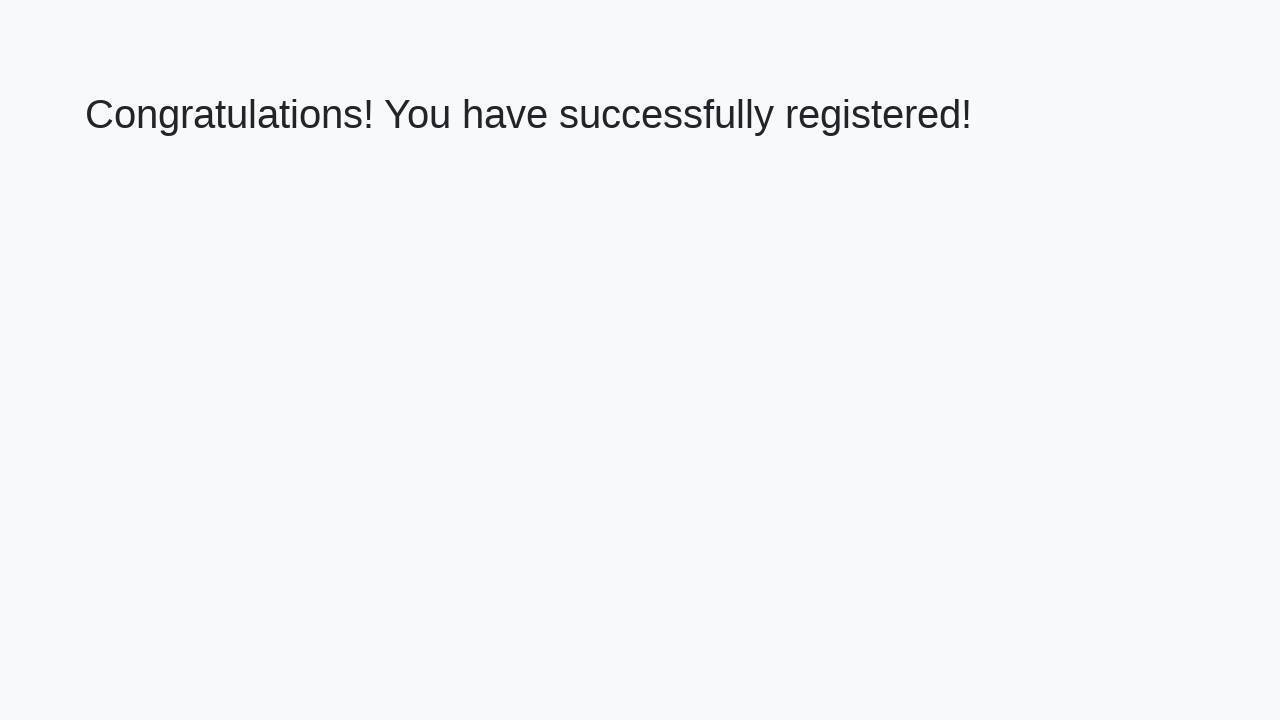